Tests paginated table navigation by searching through table rows for a specific entry ("Archy J") and clicking the next button to navigate through pages until the entry is found.

Starting URL: http://syntaxprojects.com/table-pagination-demo.php

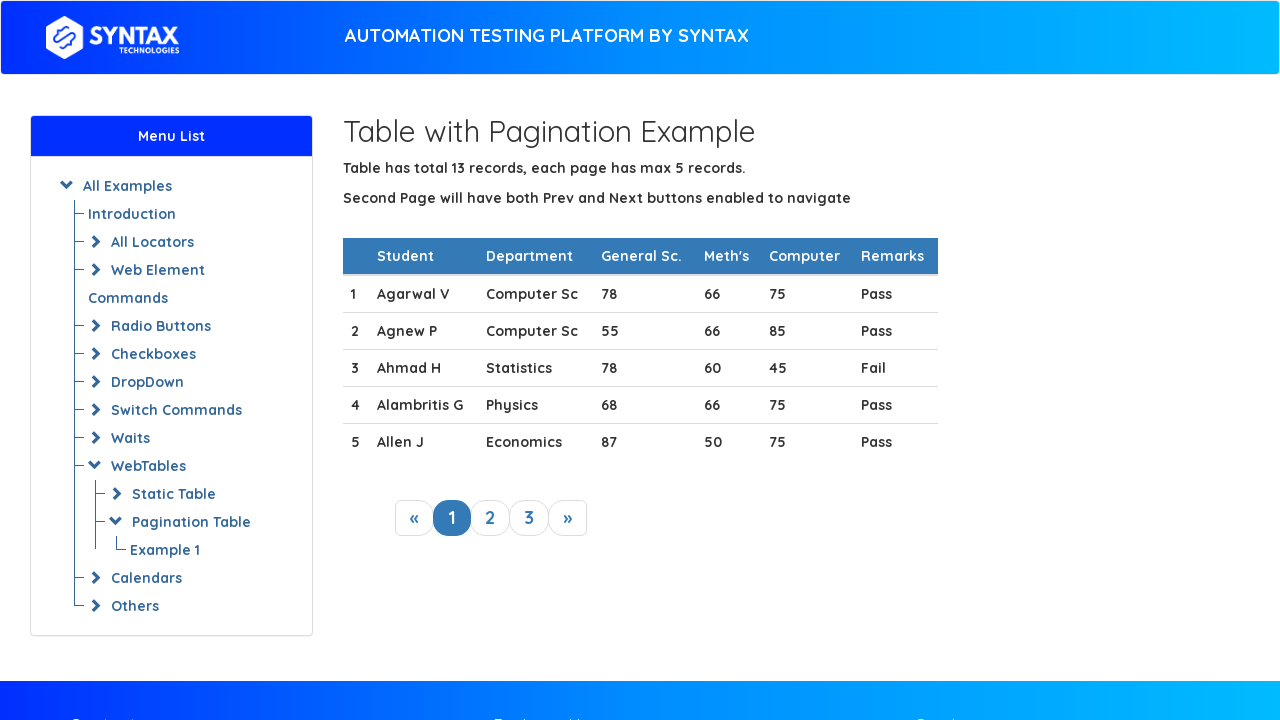

Table loaded and tbody rows are visible
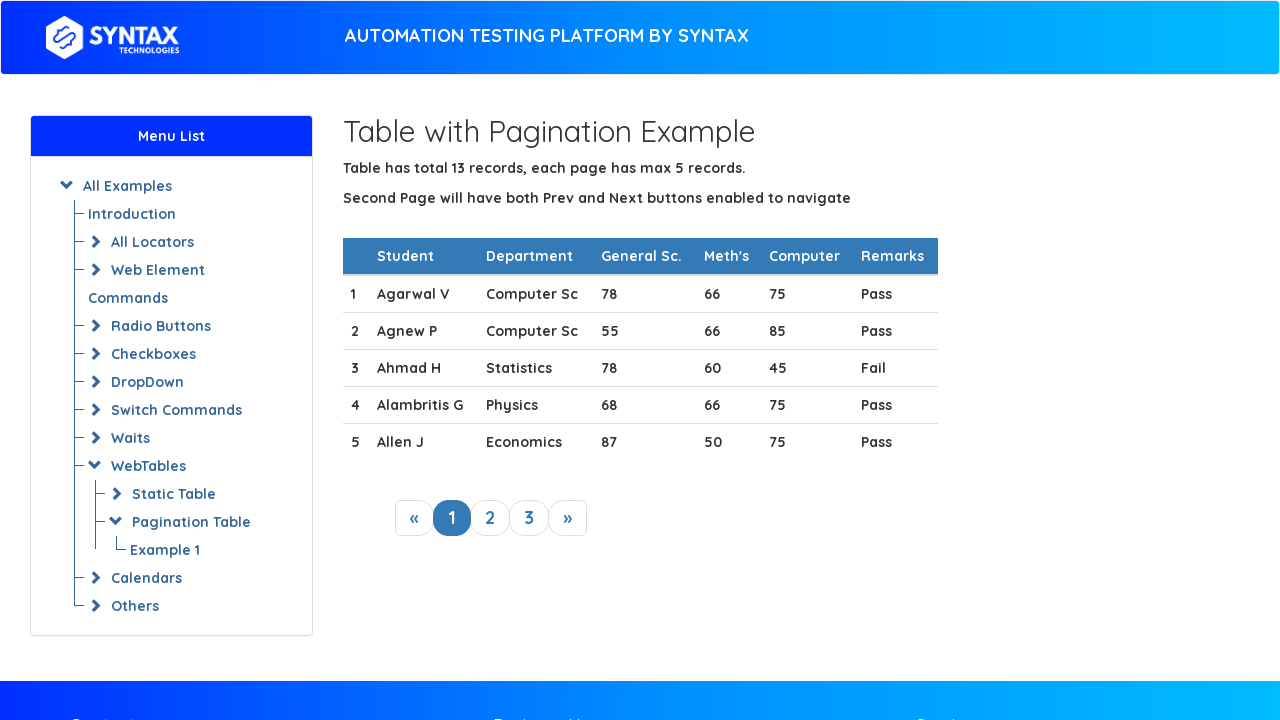

Retrieved 5 rows from current page
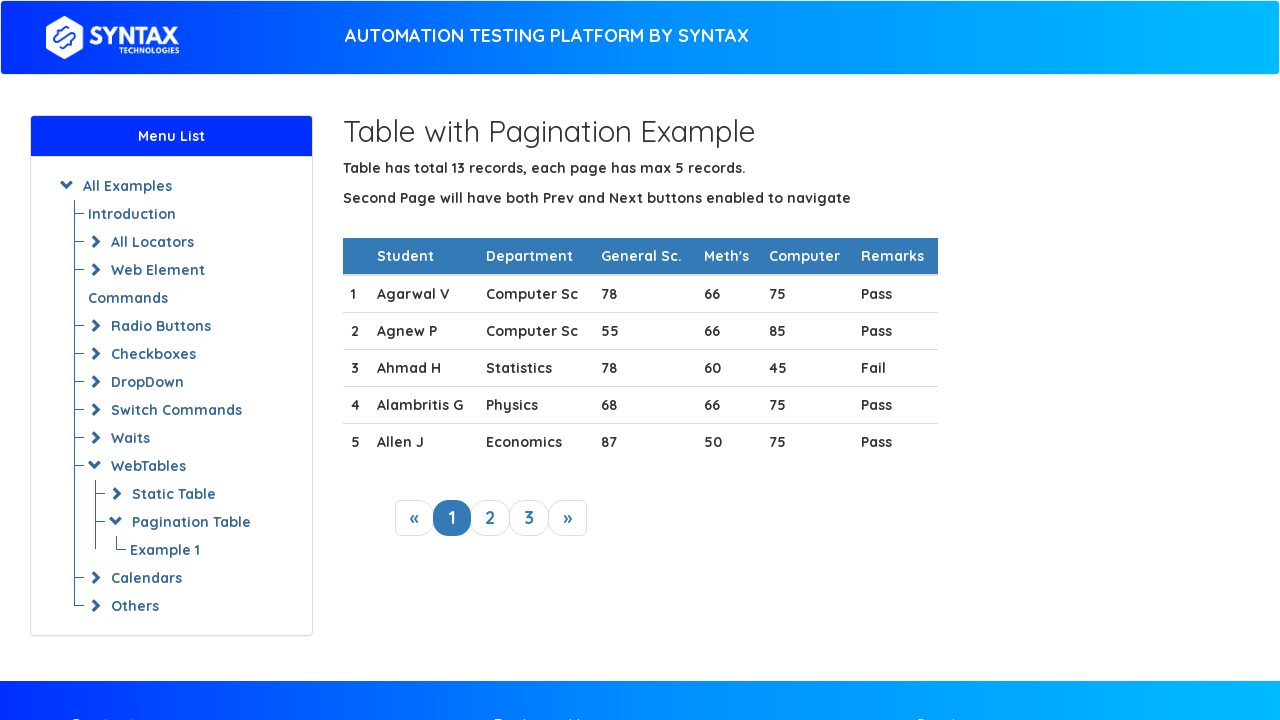

Clicked next button to navigate to next page at (490, 518) on #myPager li:nth-child(3) a
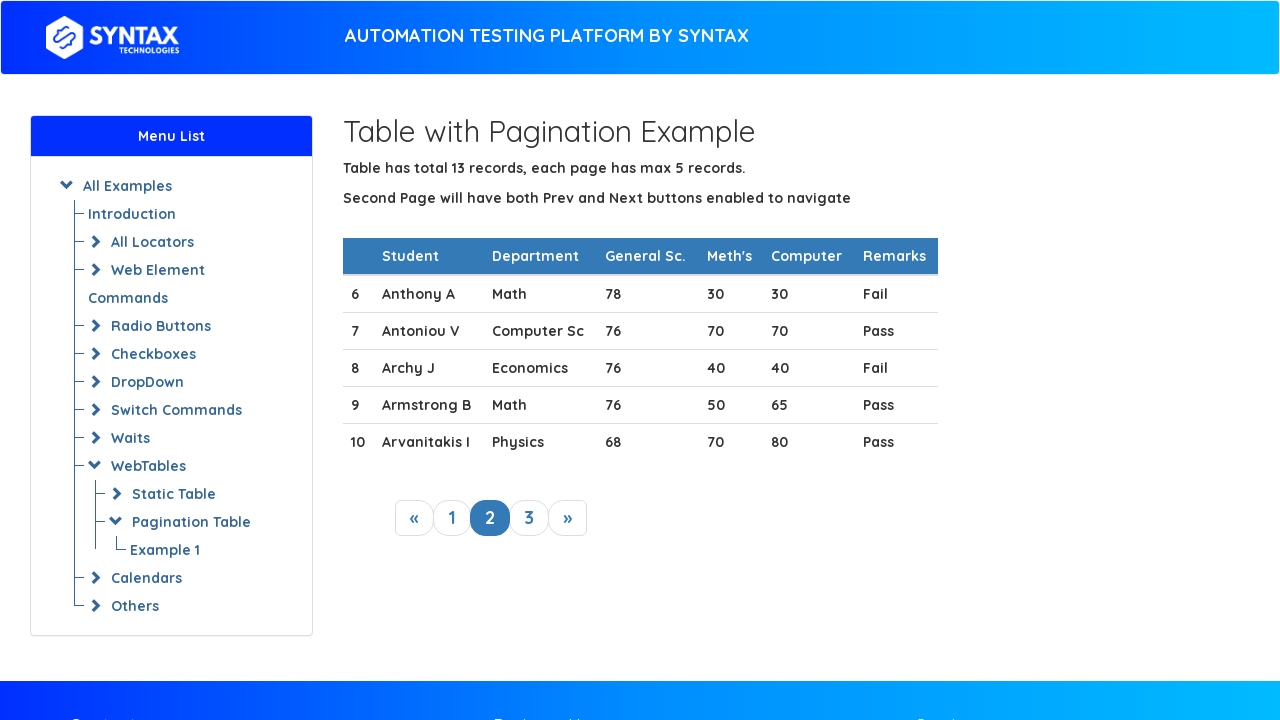

Waited for table to update after page navigation
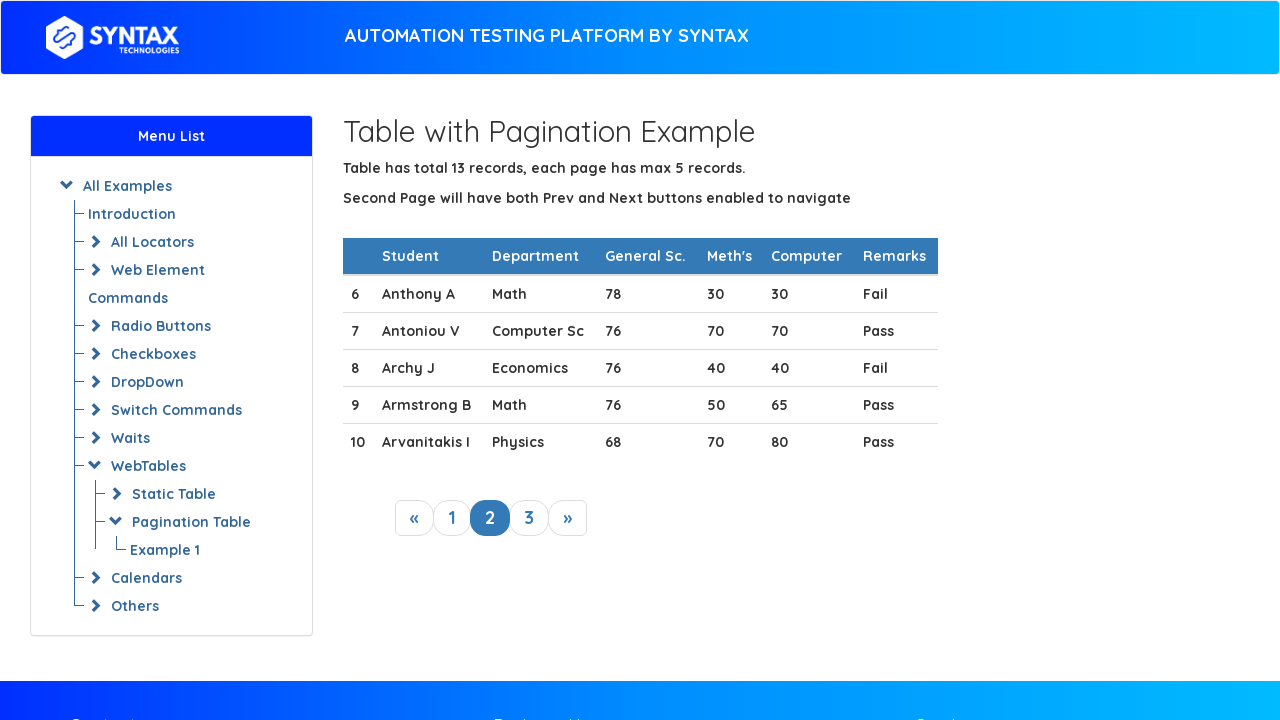

Retrieved 5 rows from current page
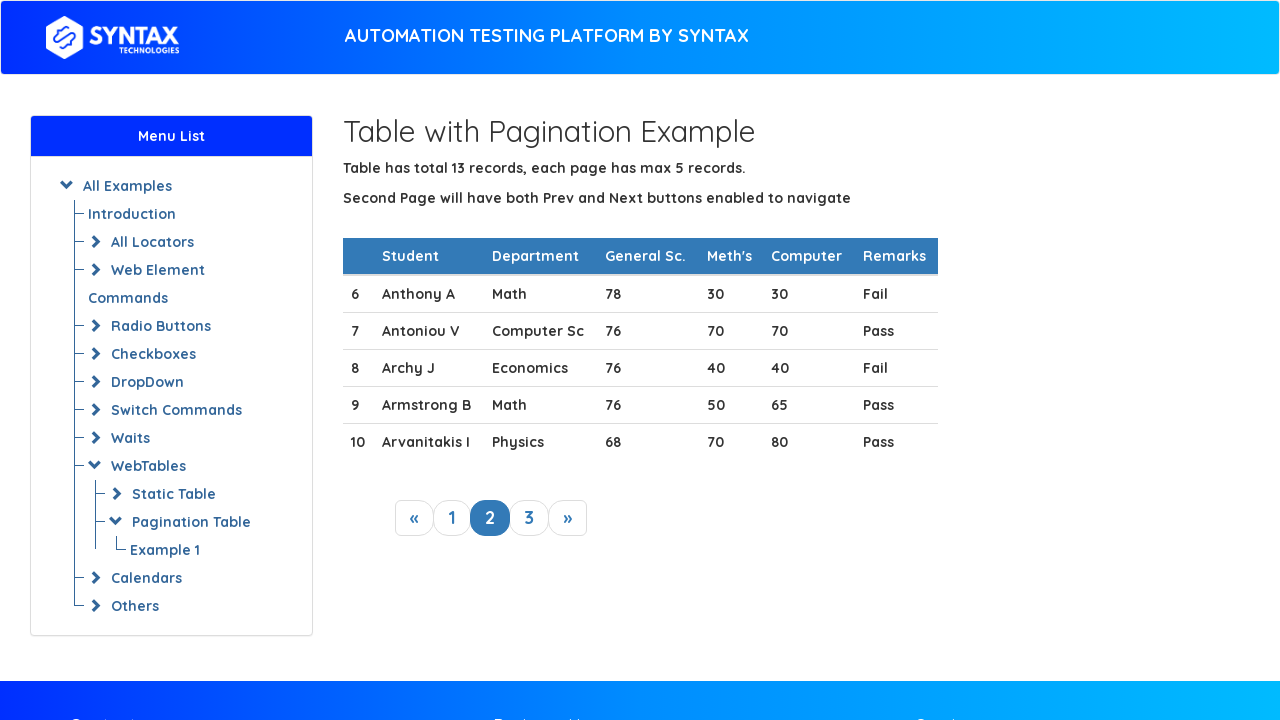

Found 'Archy J' in table row
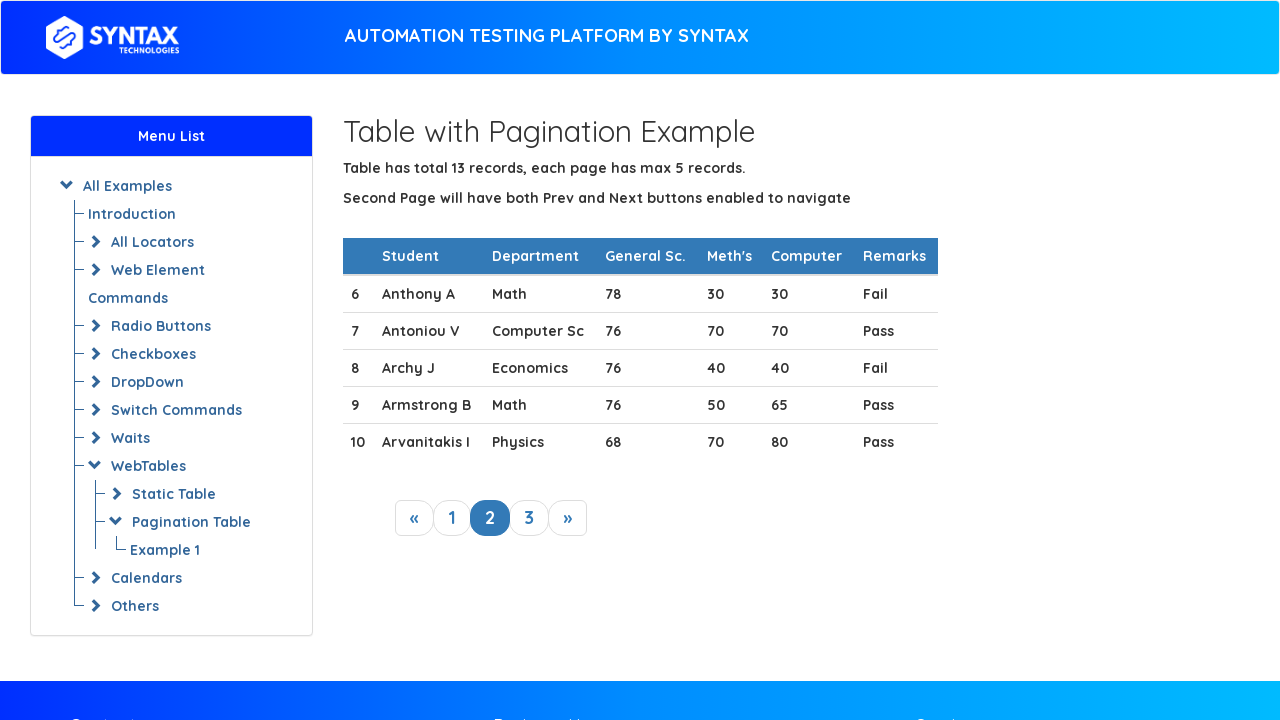

Assertion passed: 'Archy J' was found in the table
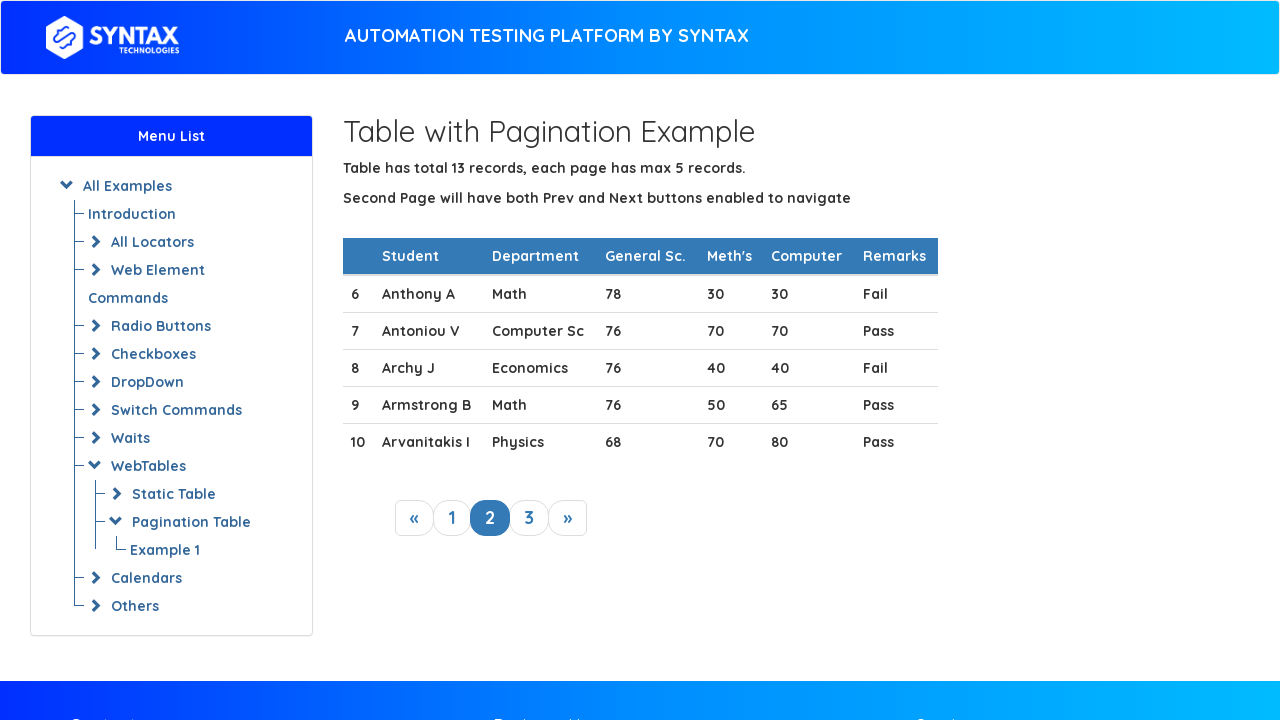

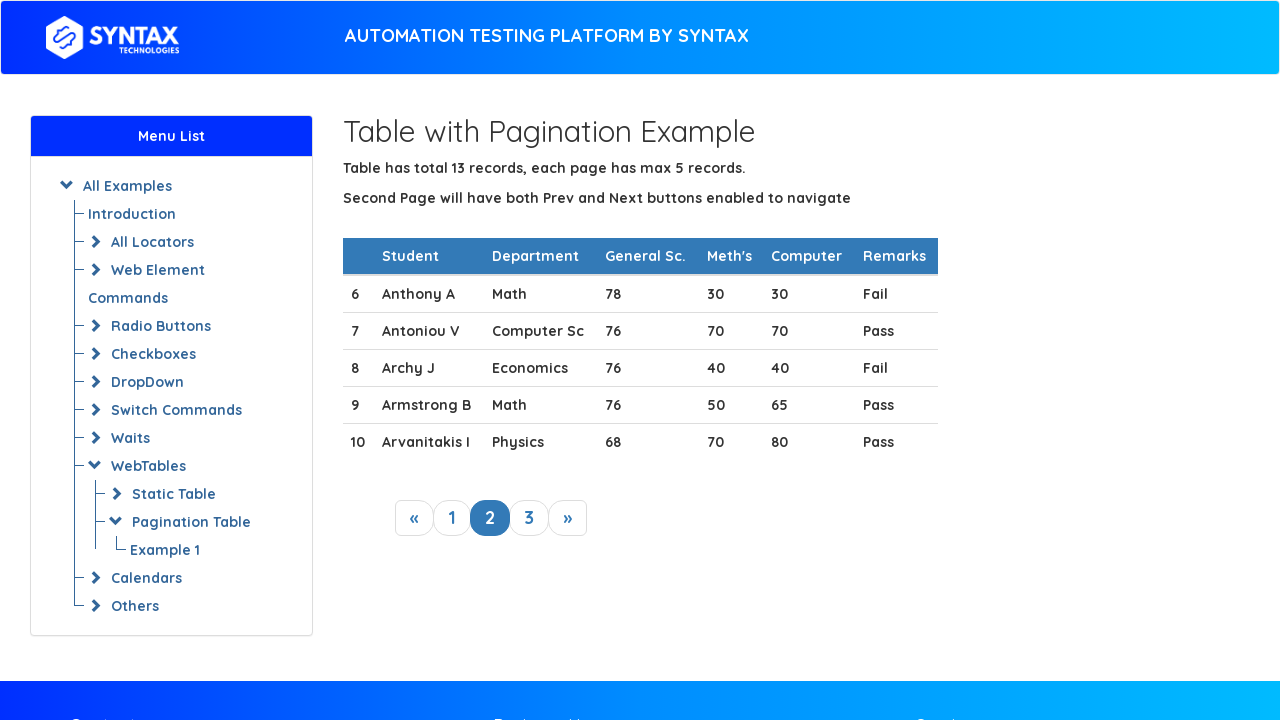